Tests JavaScript alert handling on demoqa.com including accepting alerts, dismissing confirm dialogs, and entering text in prompt dialogs.

Starting URL: https://demoqa.com/alerts

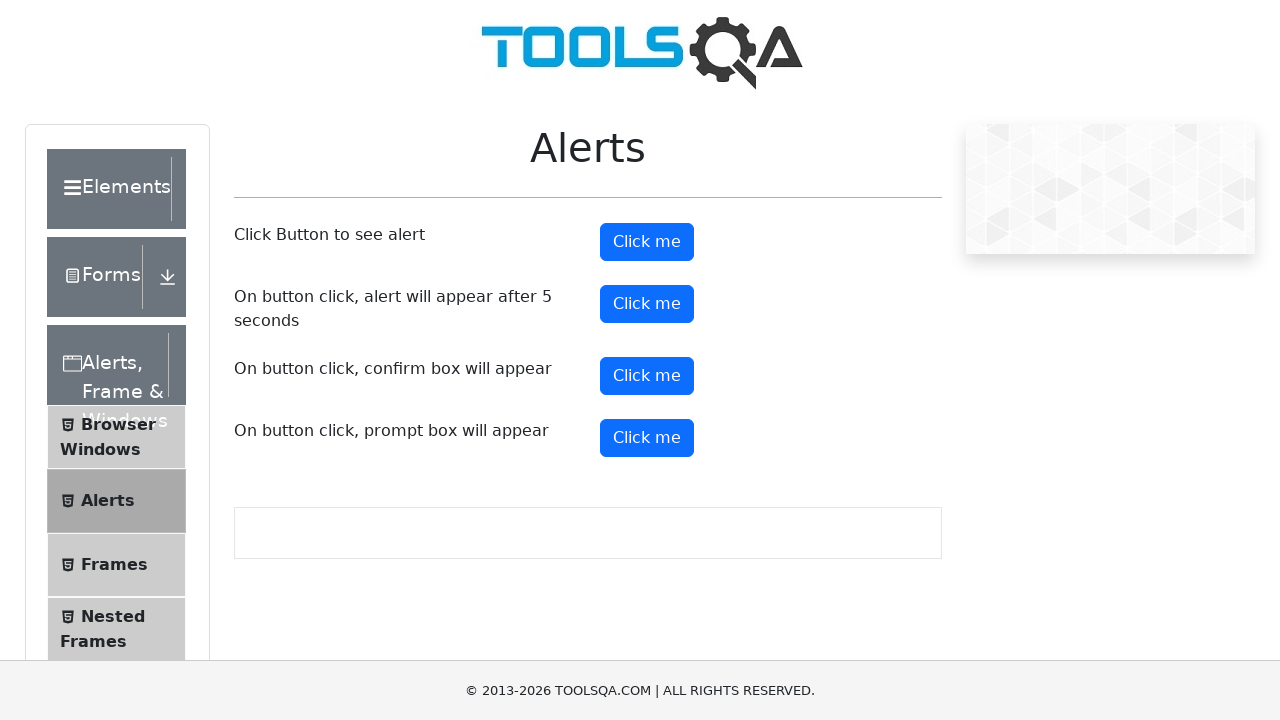

Set up dialog handler to accept the first alert
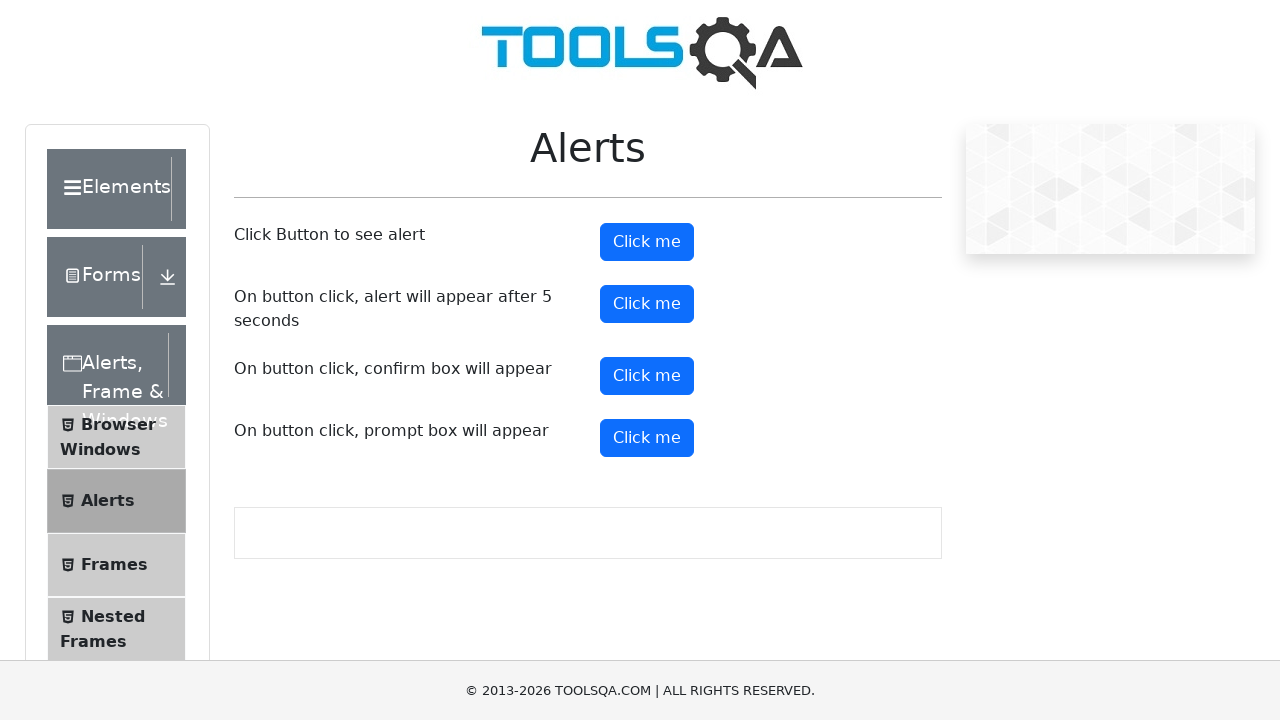

Clicked the alert button at (647, 242) on button#alertButton
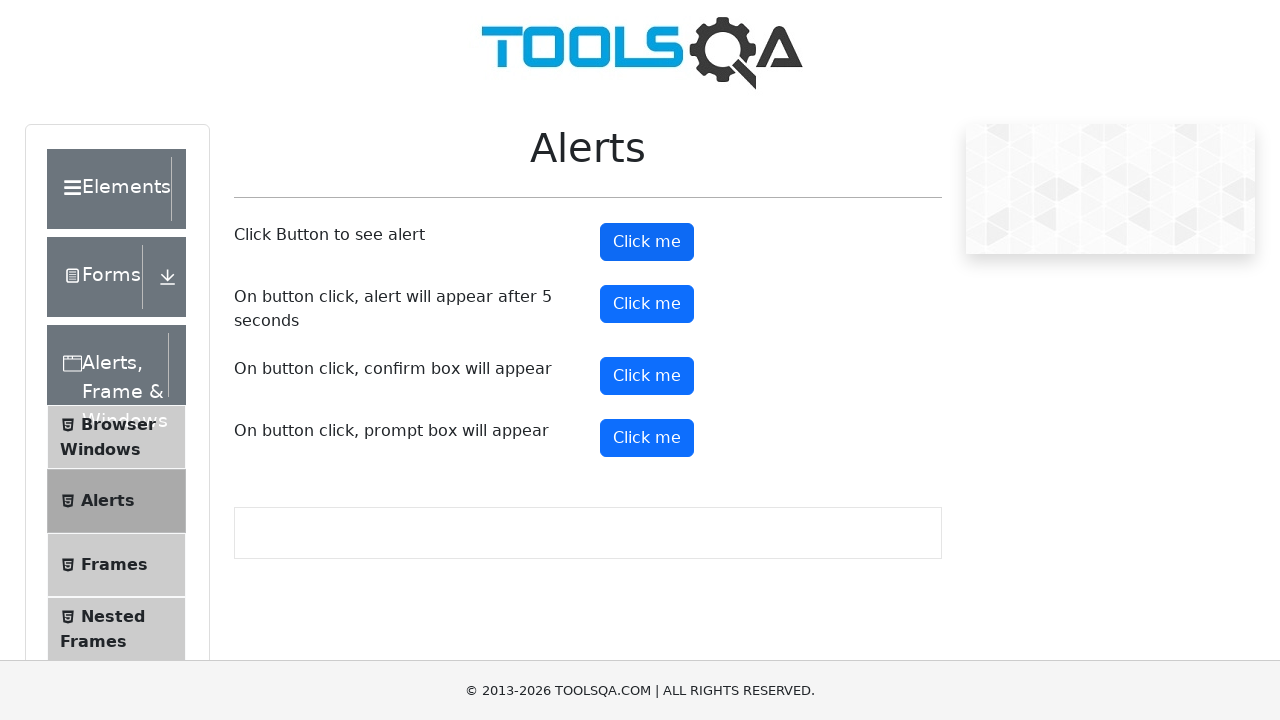

Set up dialog handler to accept the timer alert
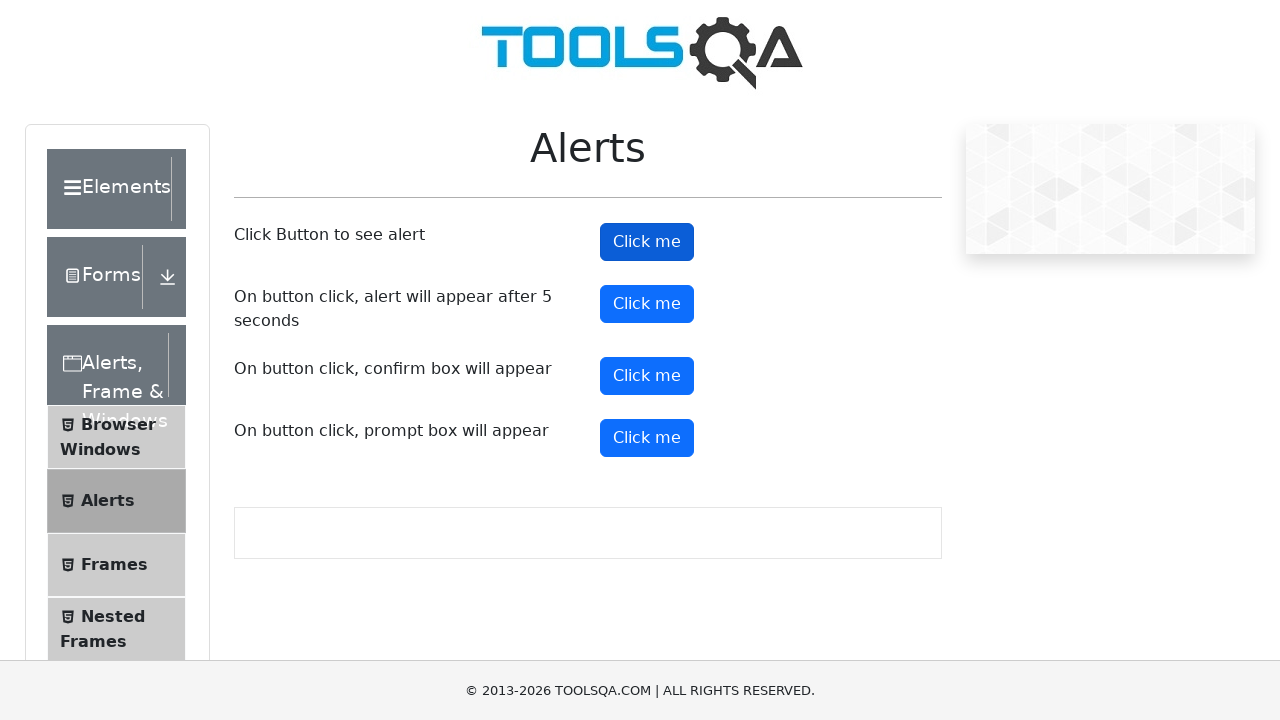

Clicked the timer alert button at (647, 304) on button#timerAlertButton
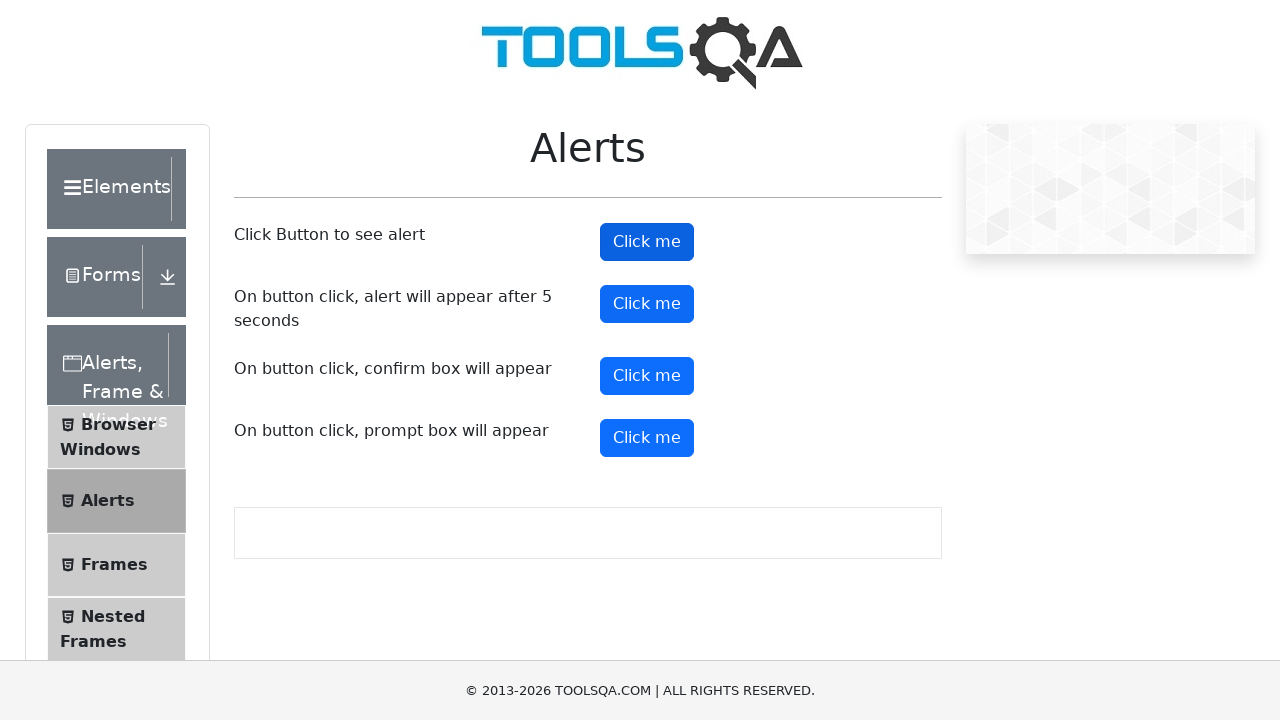

Waited 6 seconds for the 5-second timer alert to appear
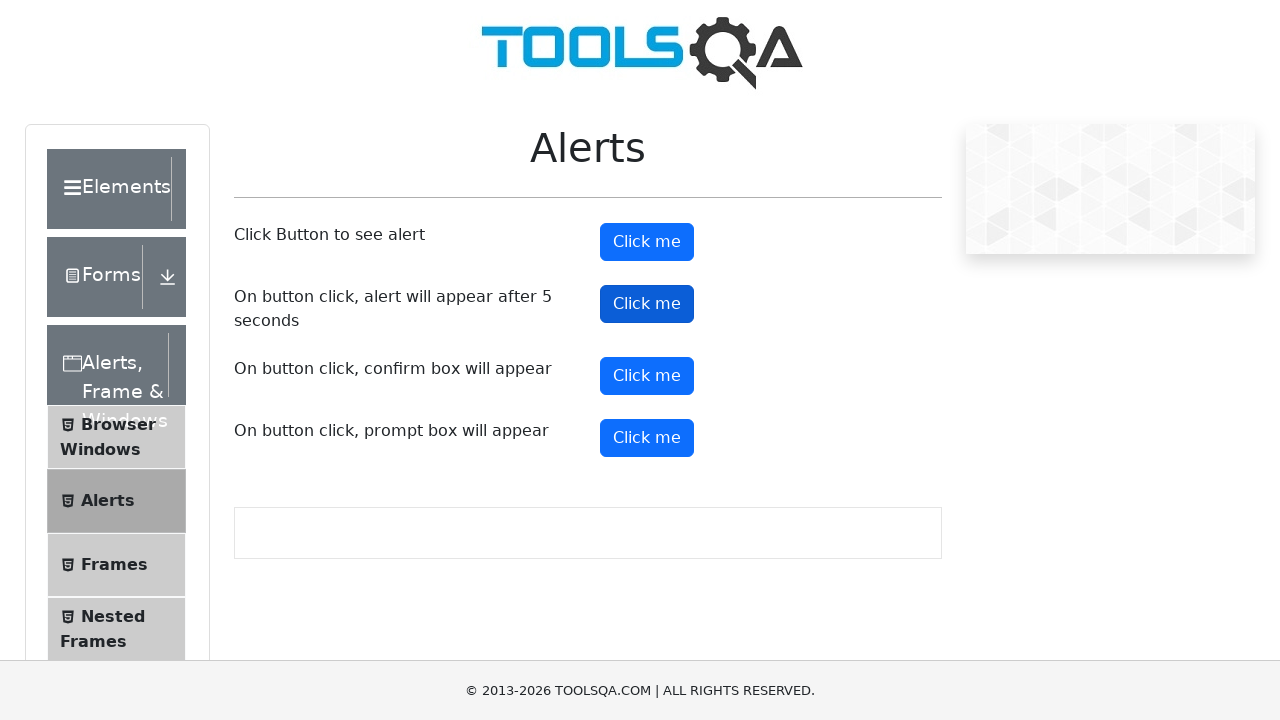

Set up dialog handler to dismiss the confirm dialog
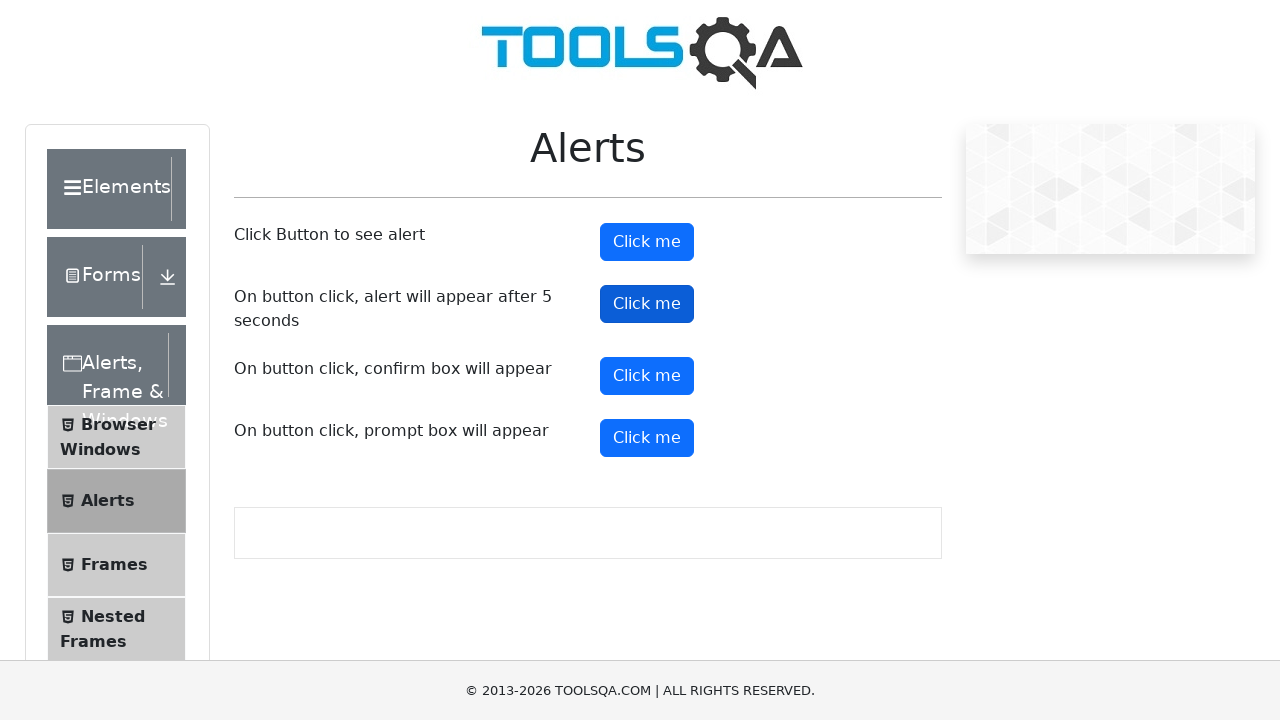

Clicked the confirm button at (647, 376) on button#confirmButton
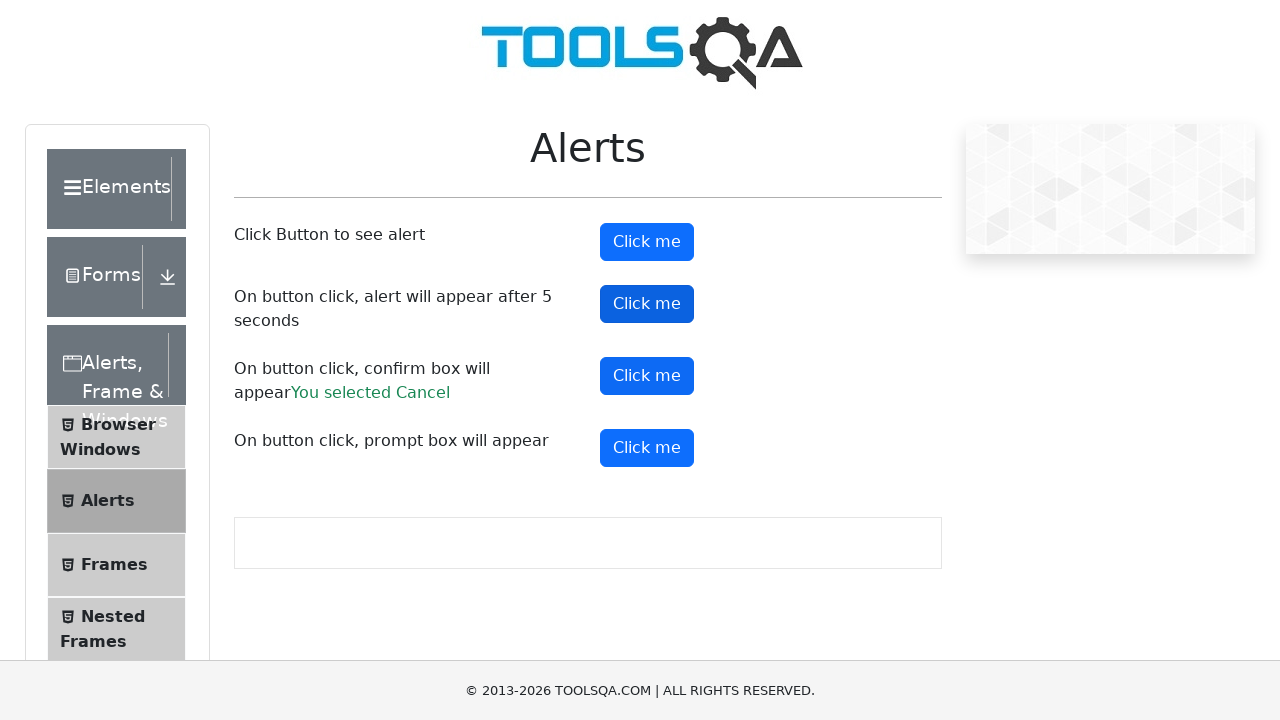

Set up dialog handler to accept prompt dialog and enter 'Aibek'
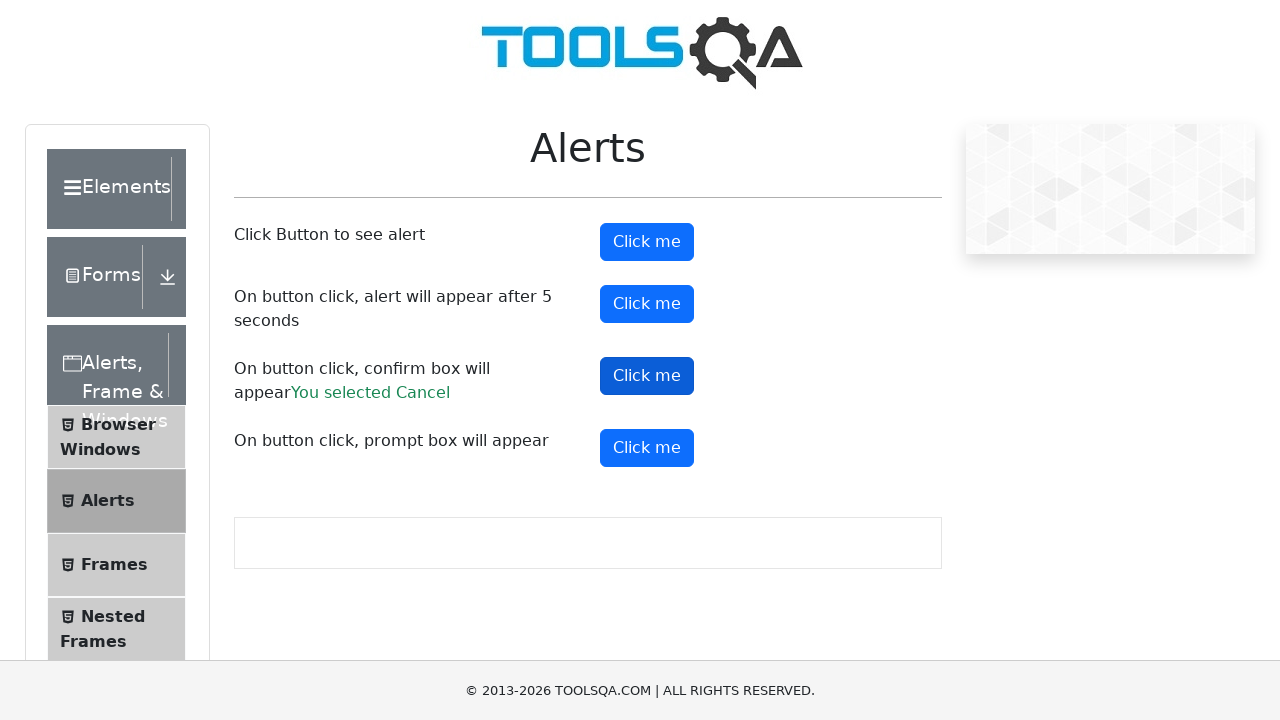

Clicked the prompt button at (647, 448) on button#promtButton
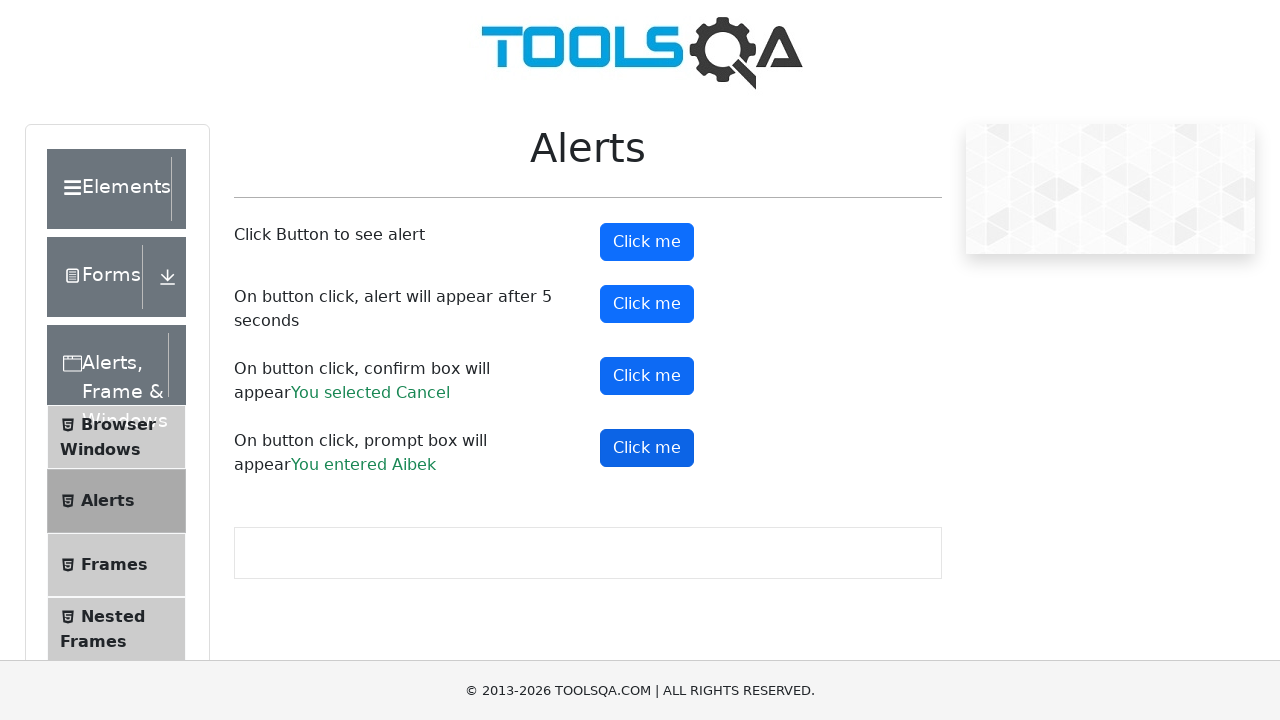

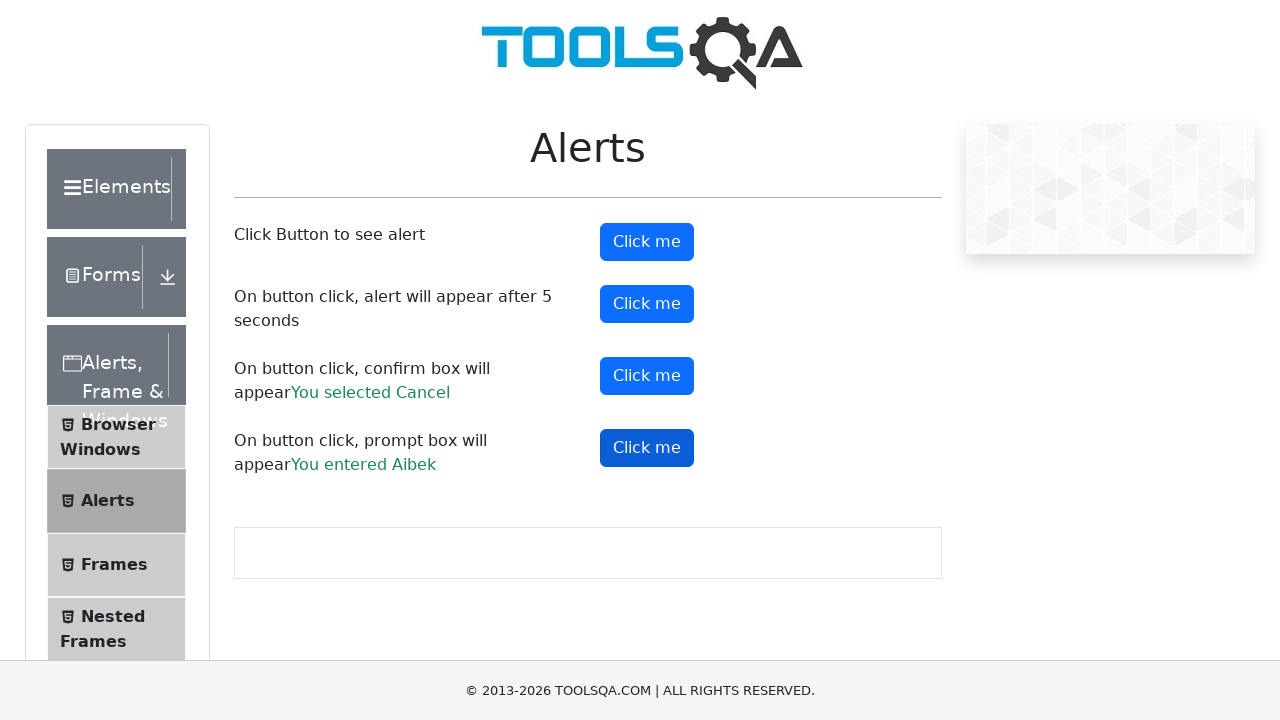